Tests scrolling and clicking on a link by moving to the TinyMCE editor link and clicking it

Starting URL: http://the-internet.herokuapp.com/

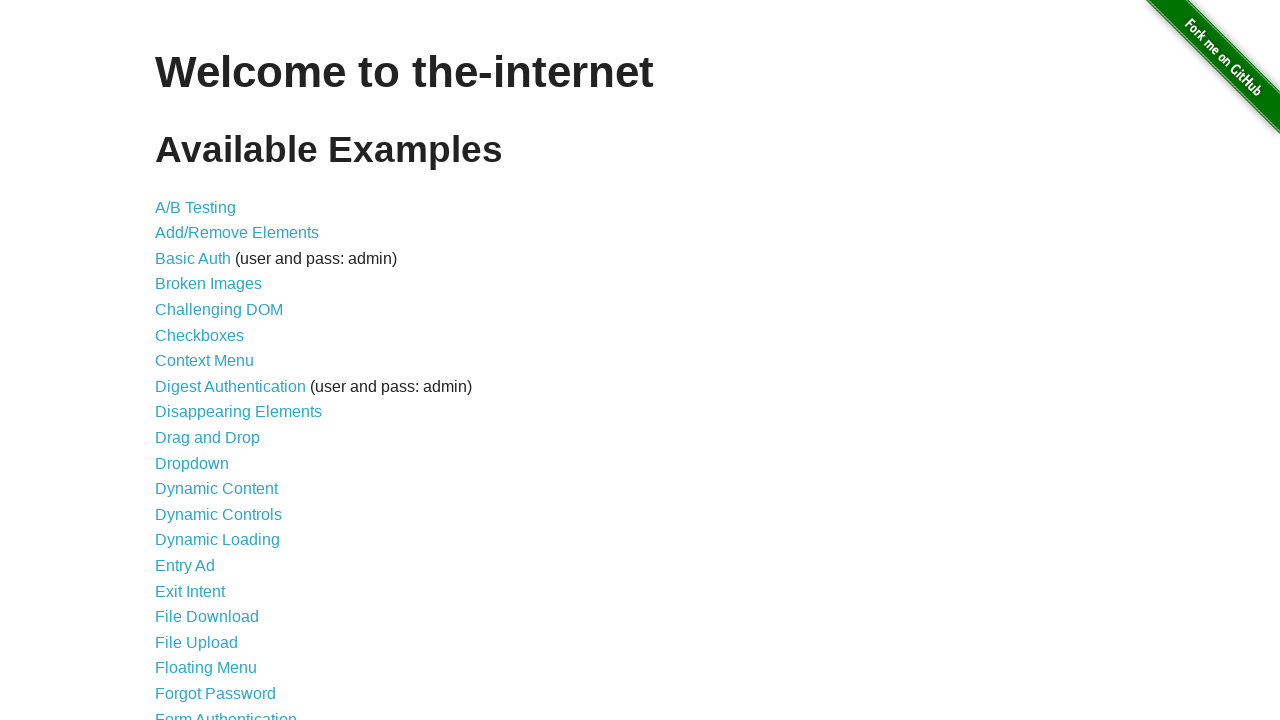

Located TinyMCE editor link
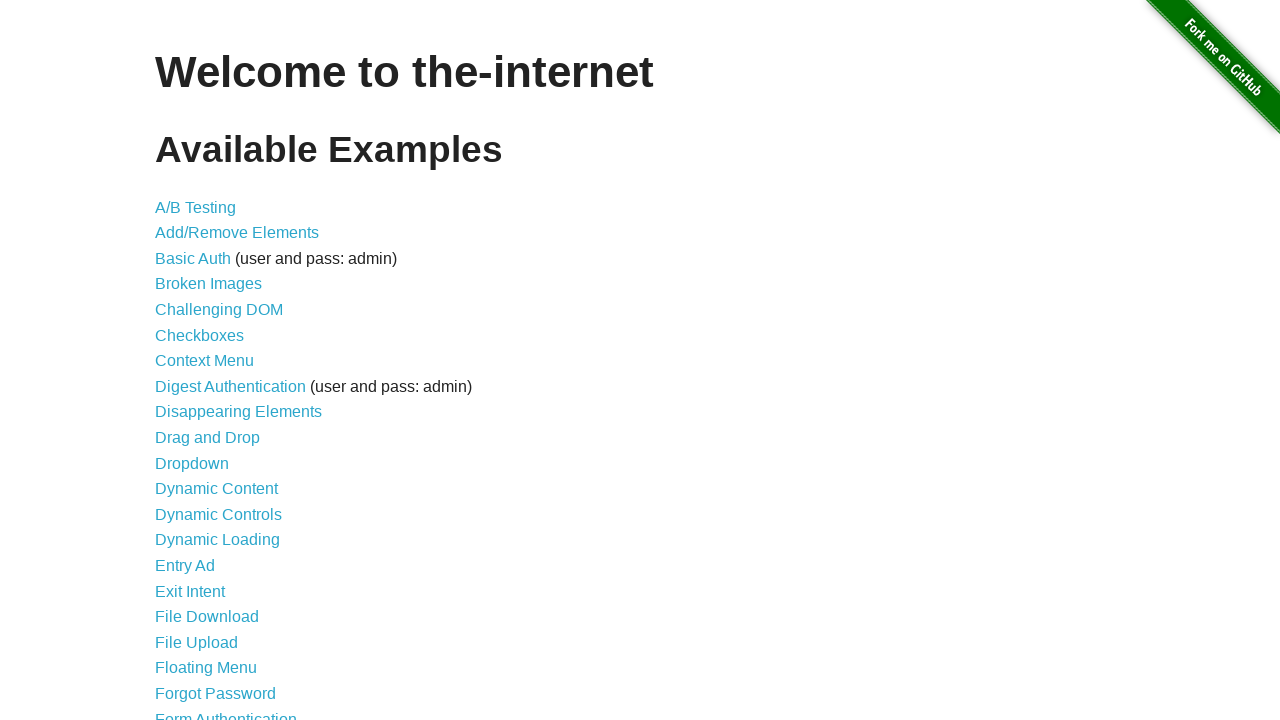

Hovered over TinyMCE editor link to scroll it into view at (218, 651) on a[href='/tinymce']
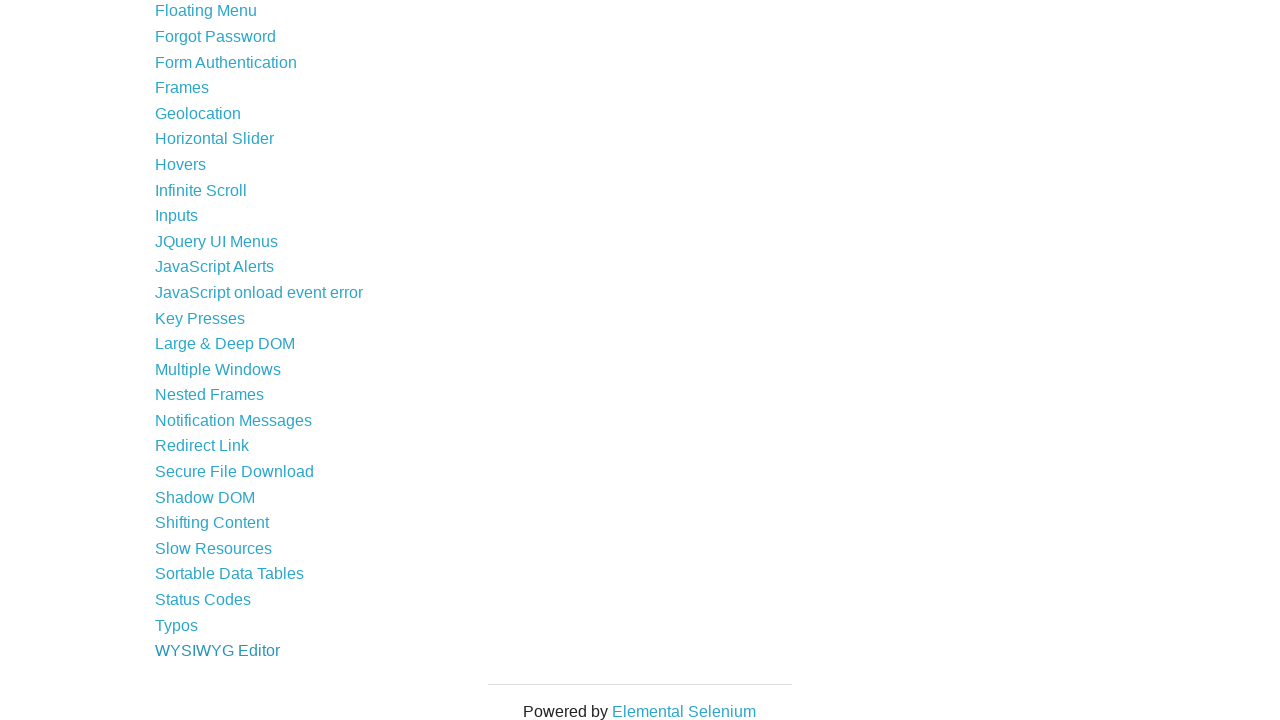

Clicked TinyMCE editor link at (218, 651) on a[href='/tinymce']
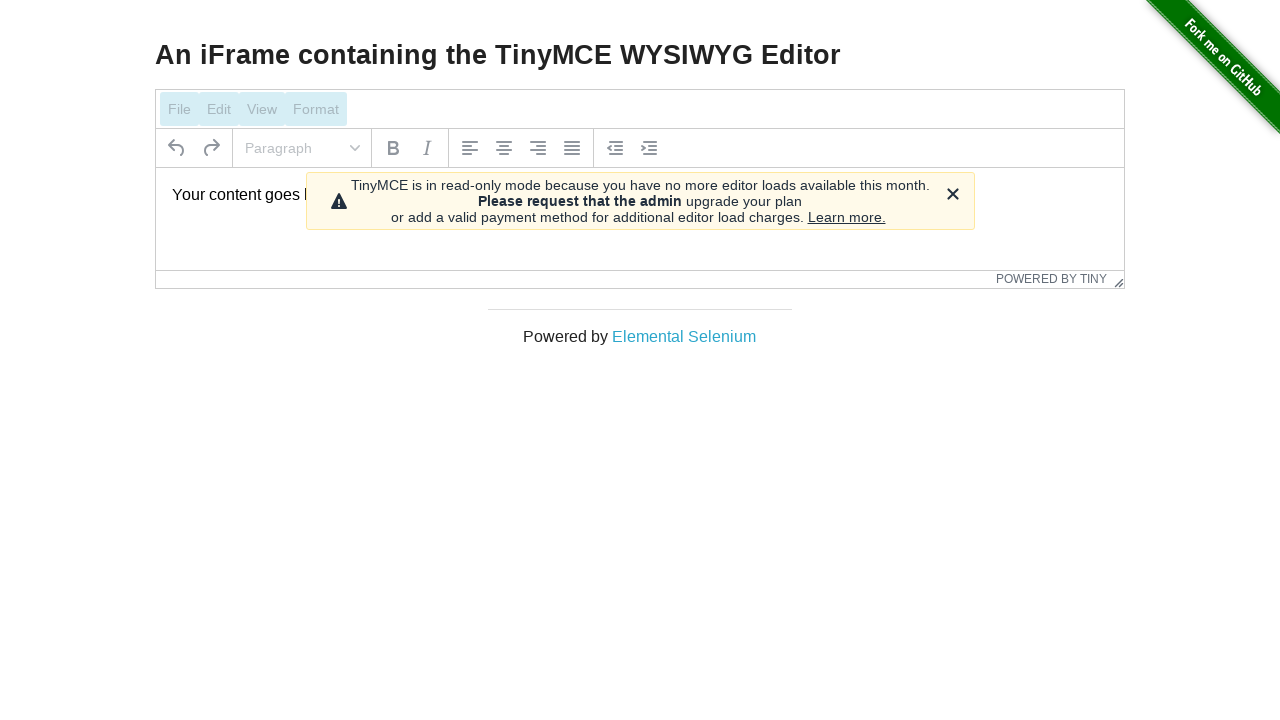

Navigation to TinyMCE editor completed
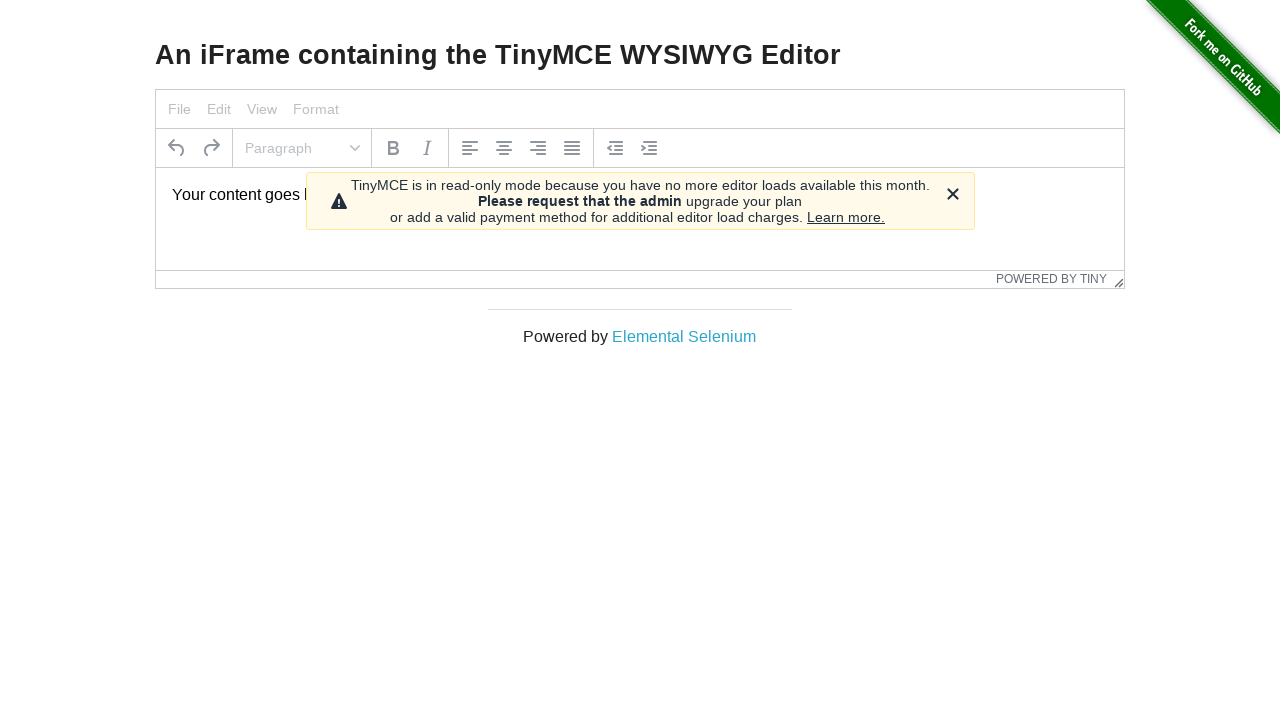

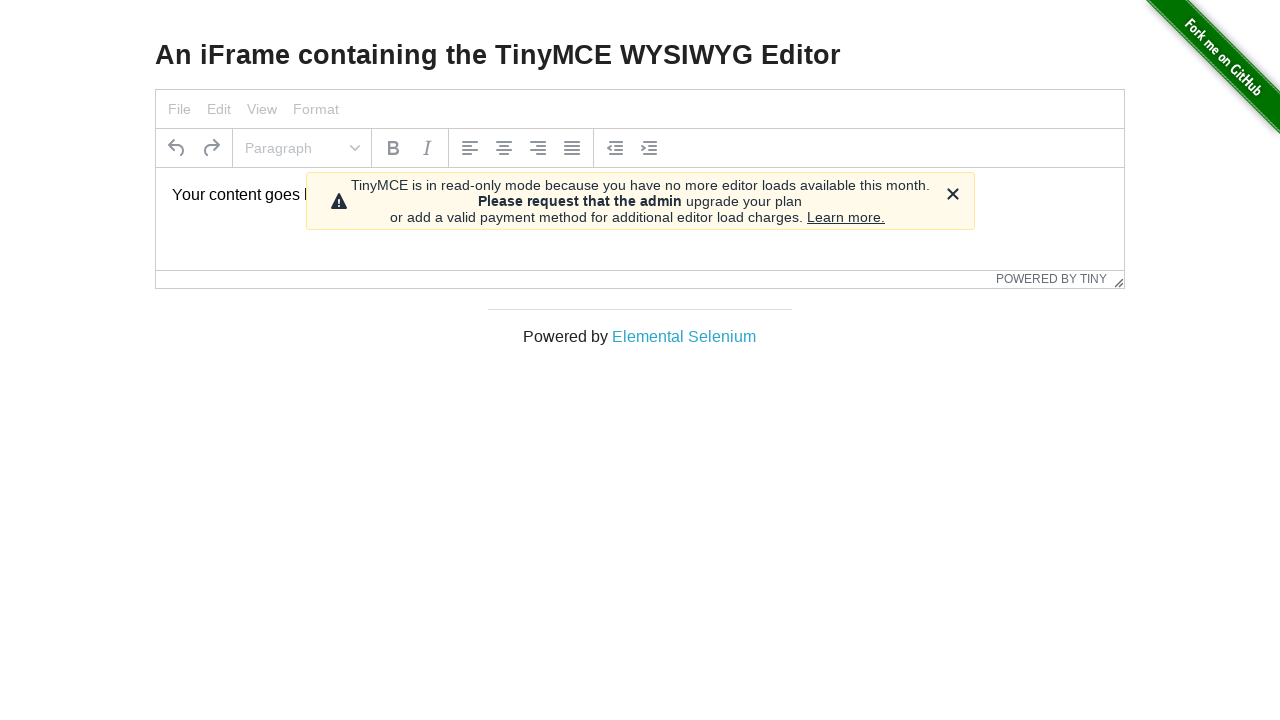